Tests checkbox functionality by selecting all unselected checkboxes on the page and verifying they are all selected

Starting URL: https://the-internet.herokuapp.com/checkboxes

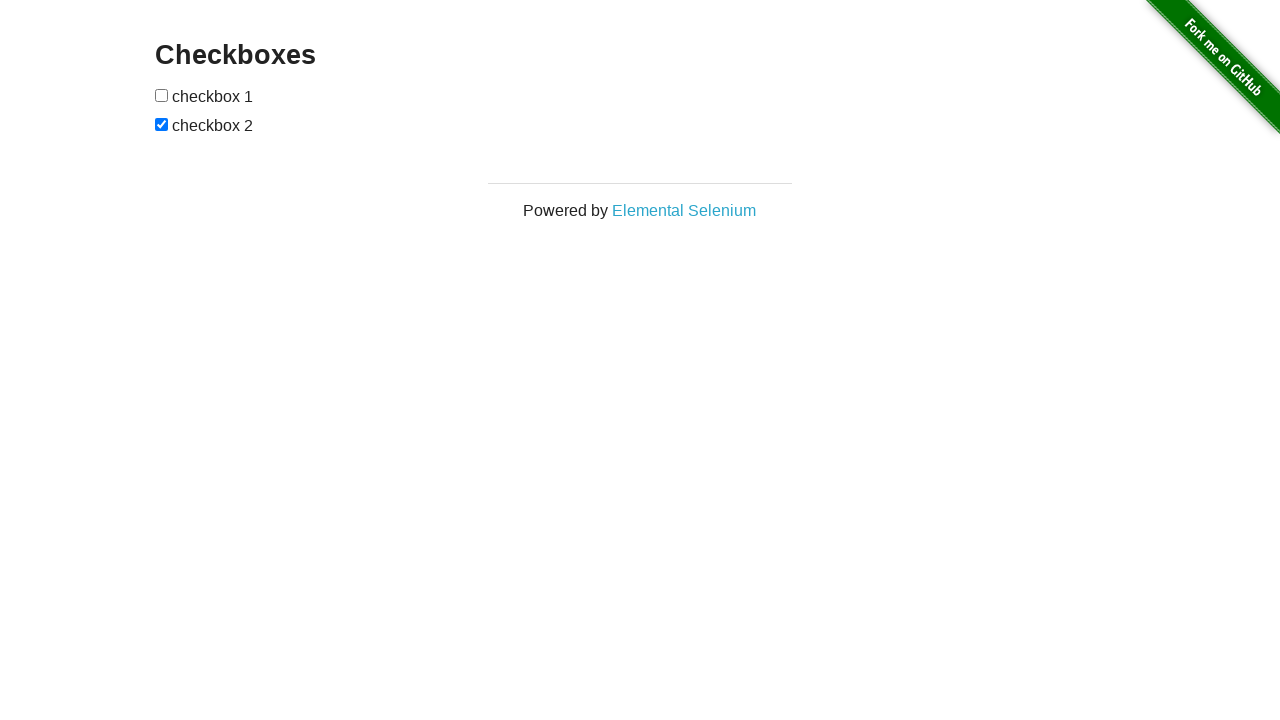

Waited for checkboxes to be present on the page
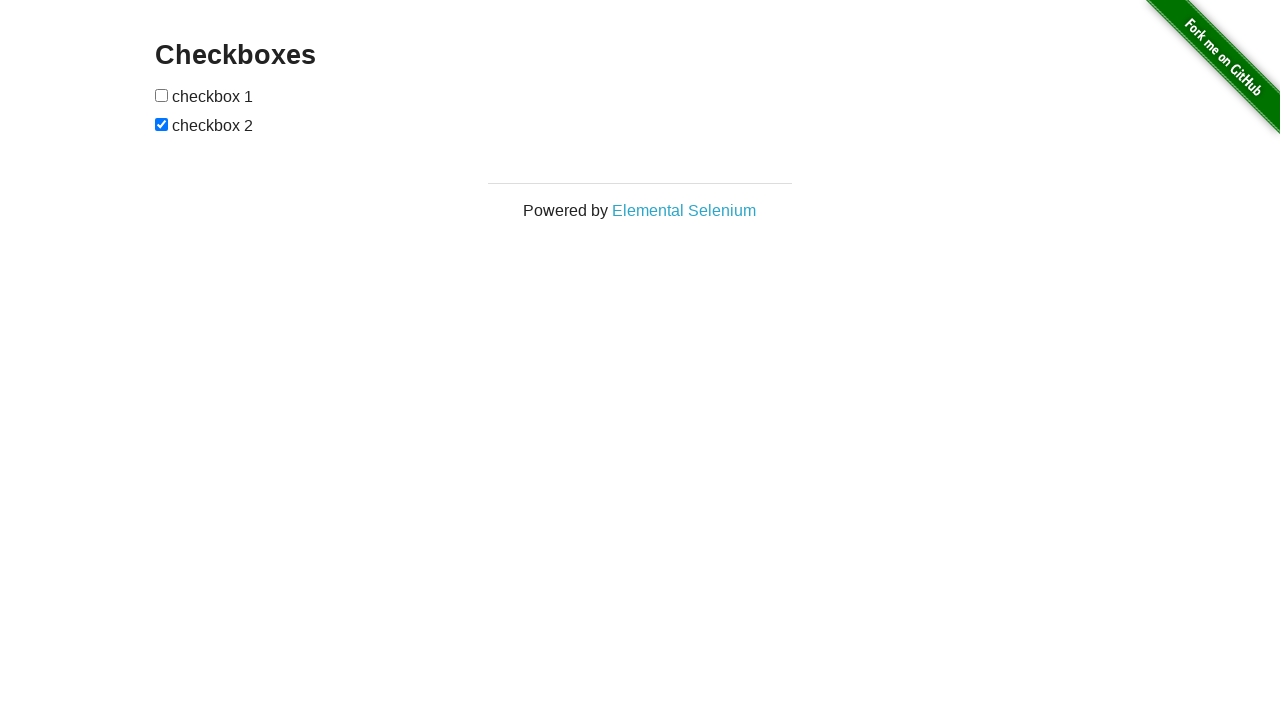

Found 2 checkboxes on the page
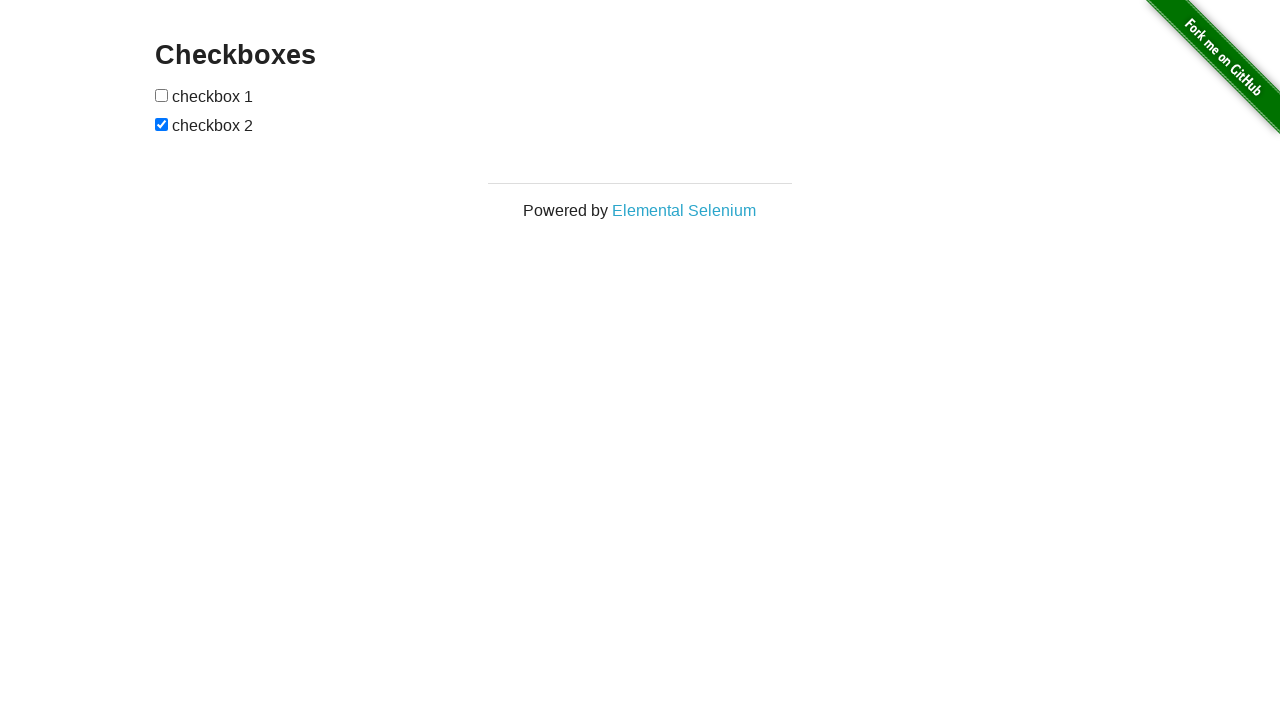

Clicked unchecked checkbox #1 at (162, 95) on input[type='checkbox'] >> nth=0
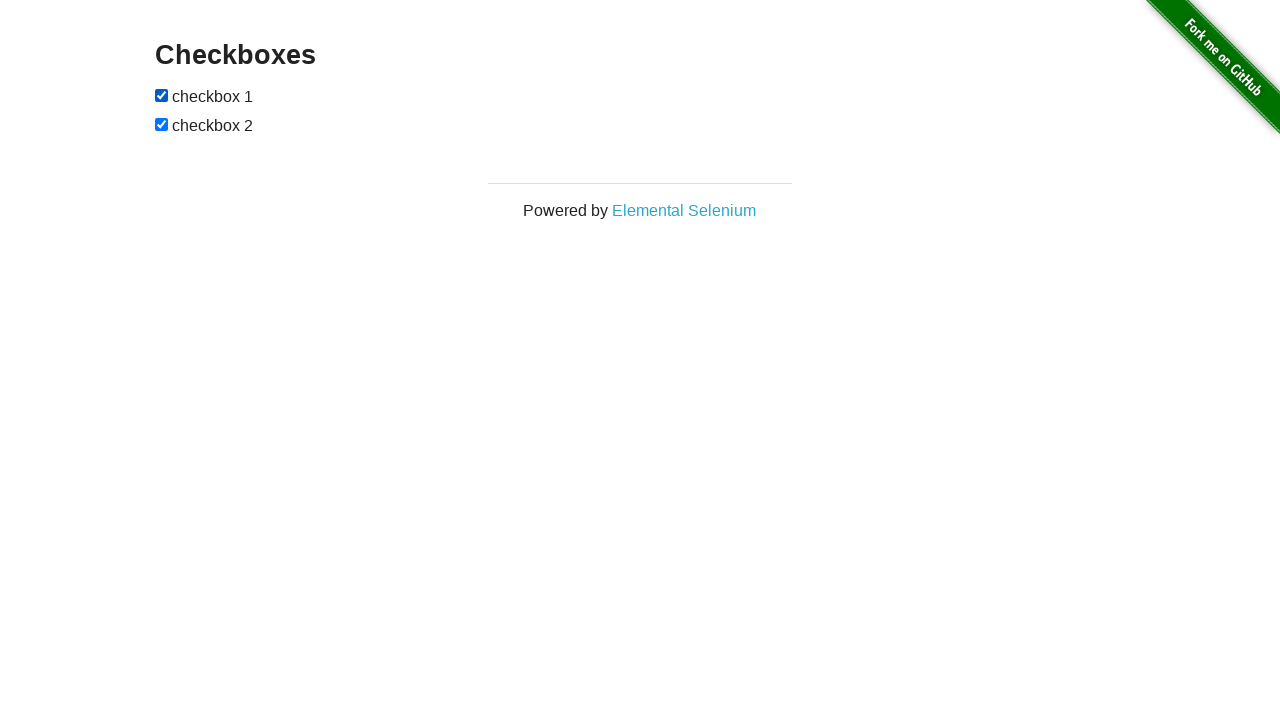

All unselected checkboxes have been selected
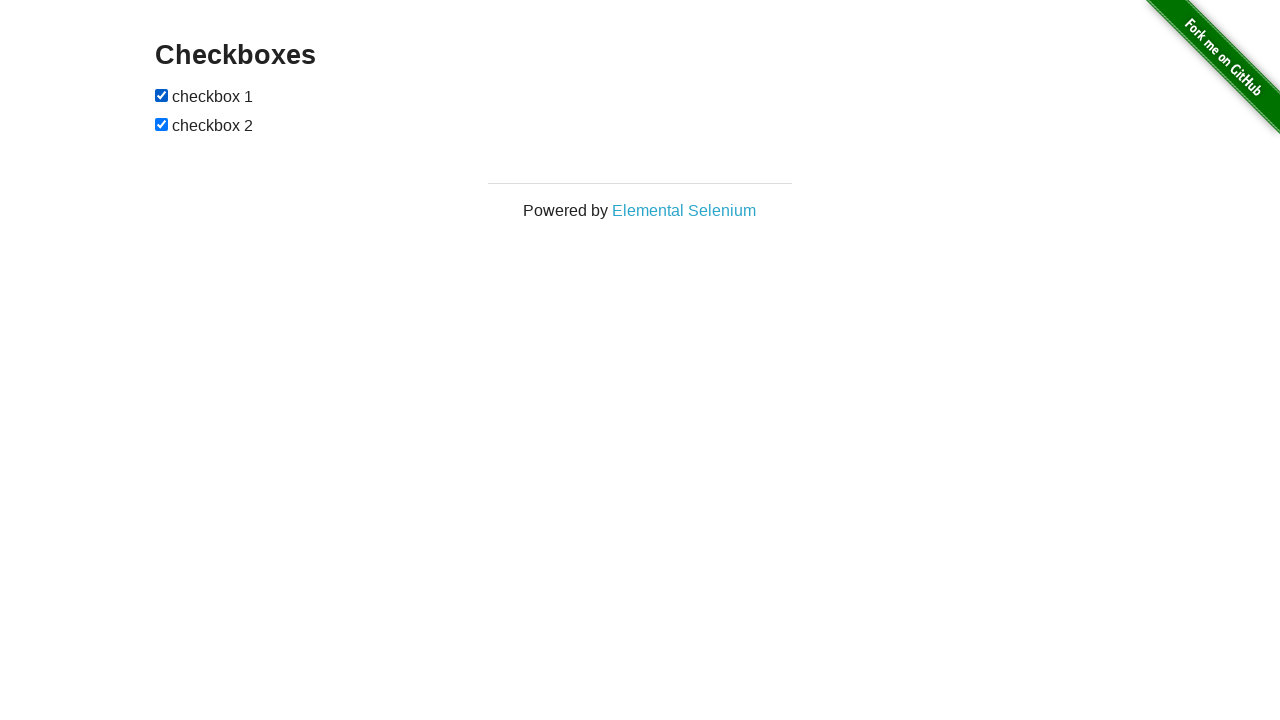

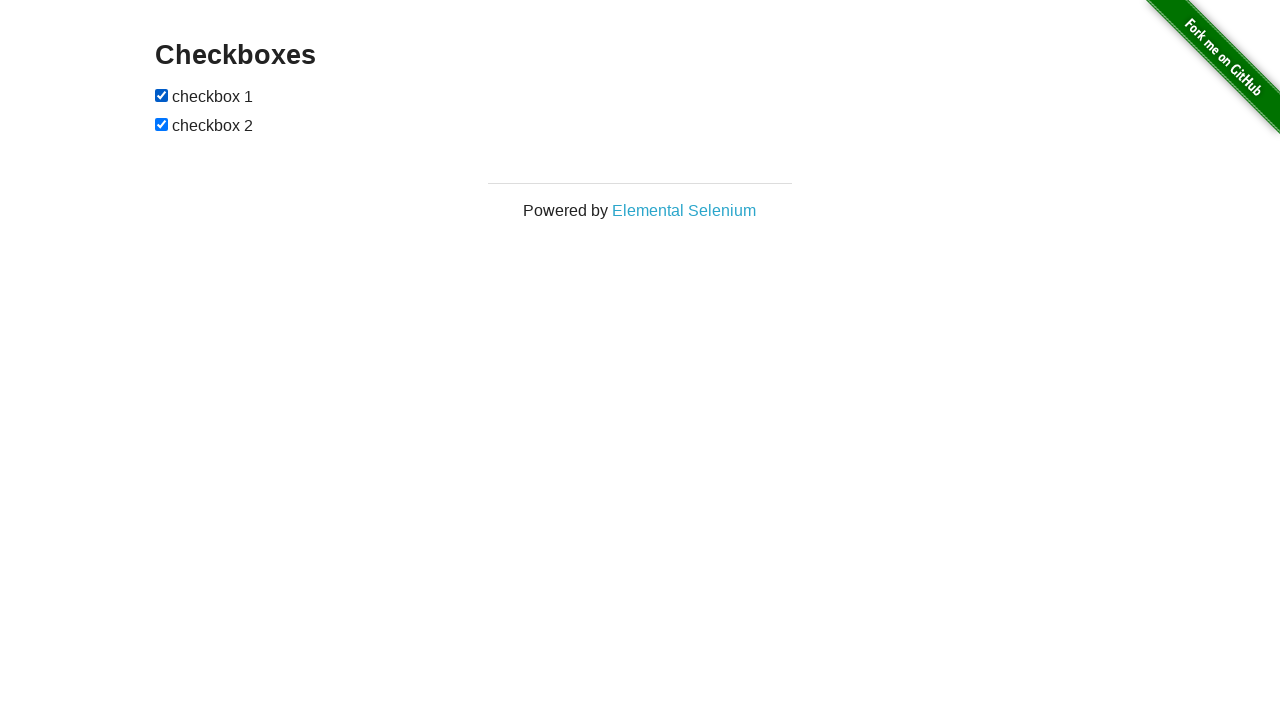